Tests that the Playwright Python documentation homepage has a "GET STARTED" link that navigates to the intro docs page when clicked

Starting URL: https://playwright.dev/python

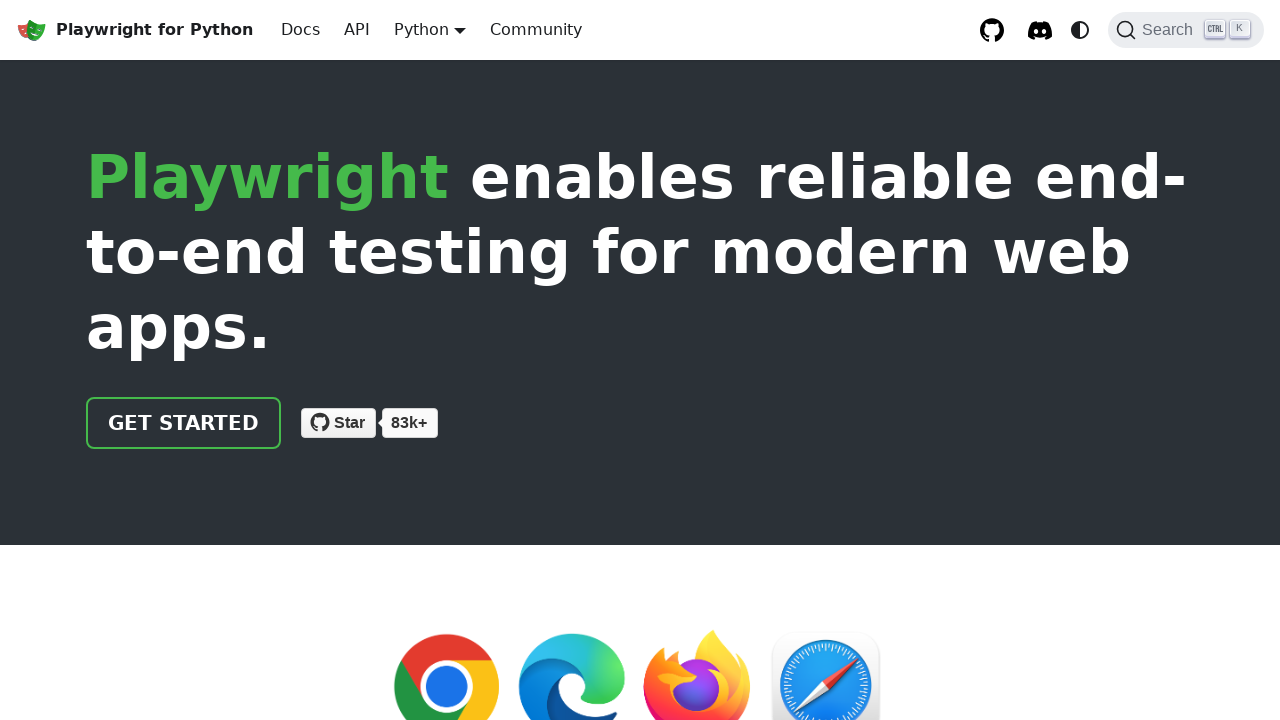

Clicked the GET STARTED link at (184, 423) on internal:role=link[name="GET STARTED"i]
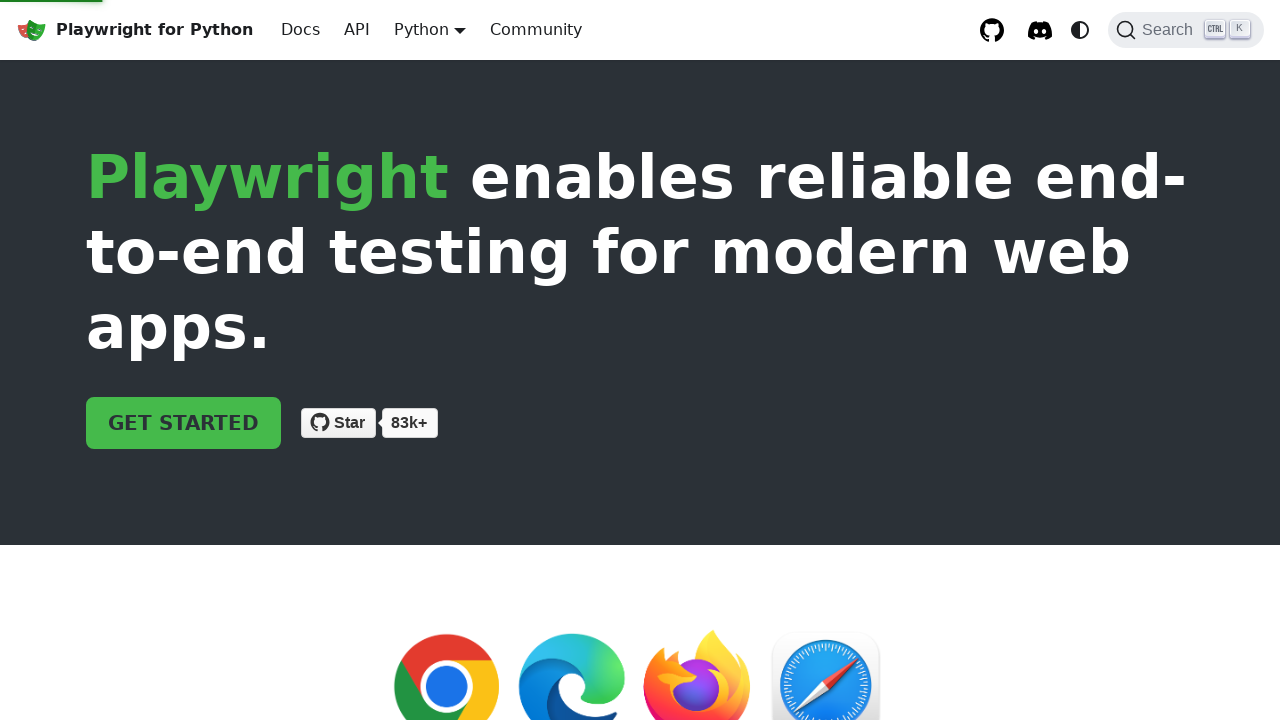

Navigation to intro docs page completed
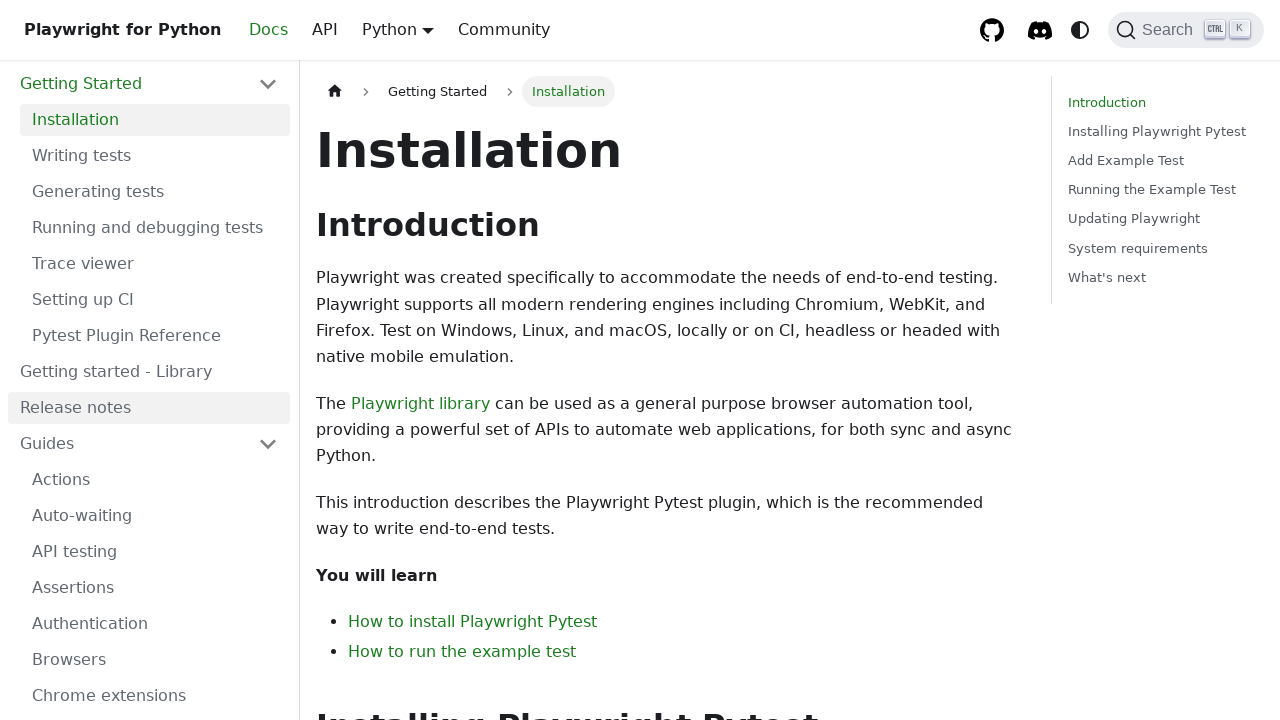

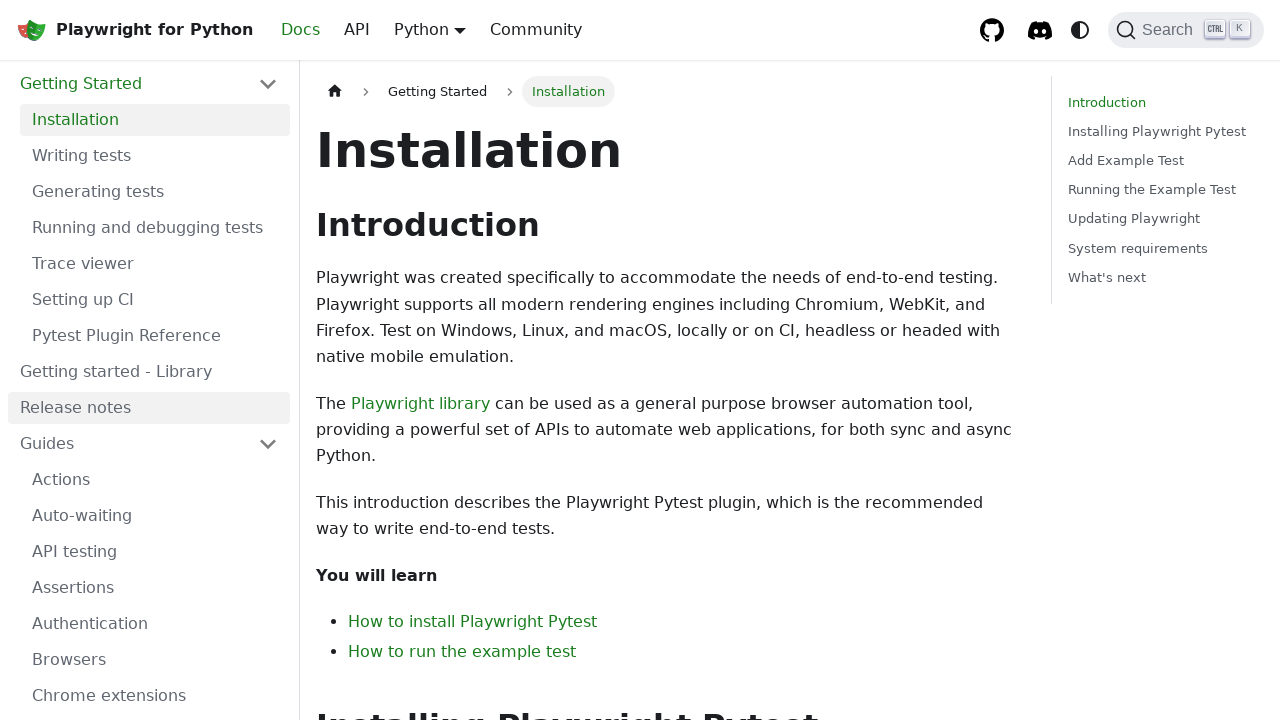